Tests two registration forms by filling out form fields, with the second form expected to have missing elements that trigger an error

Starting URL: http://suninjuly.github.io/registration1.html

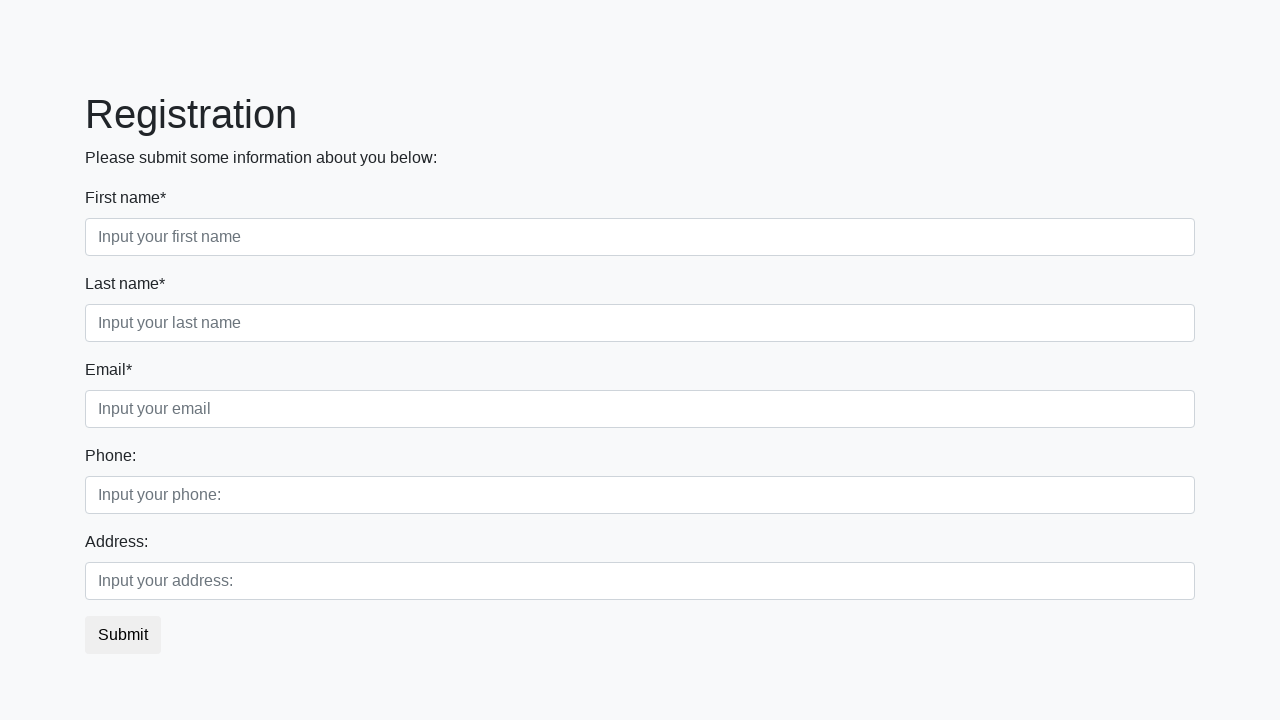

Filled first name field with 'Ivan' in first registration form on div.first_block > div.form-group.first_class > input
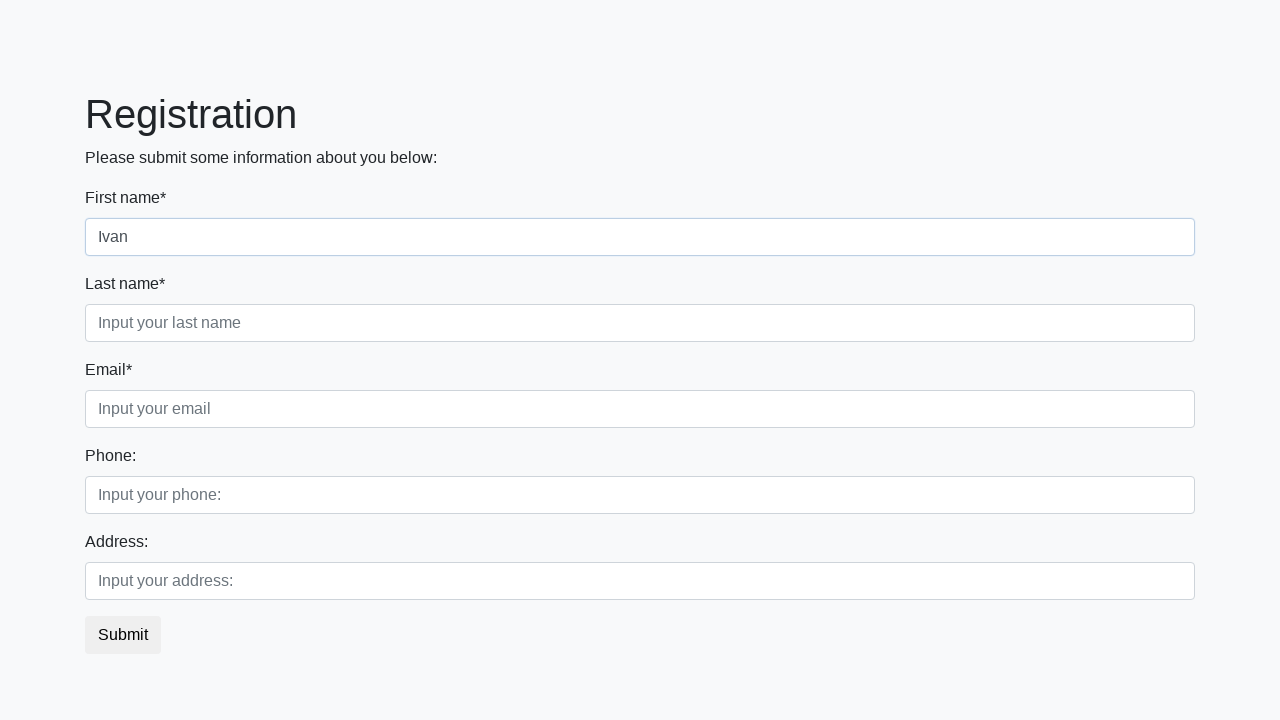

Filled last name field with 'Kozlov' in first registration form on div.first_block > div.form-group.second_class > input
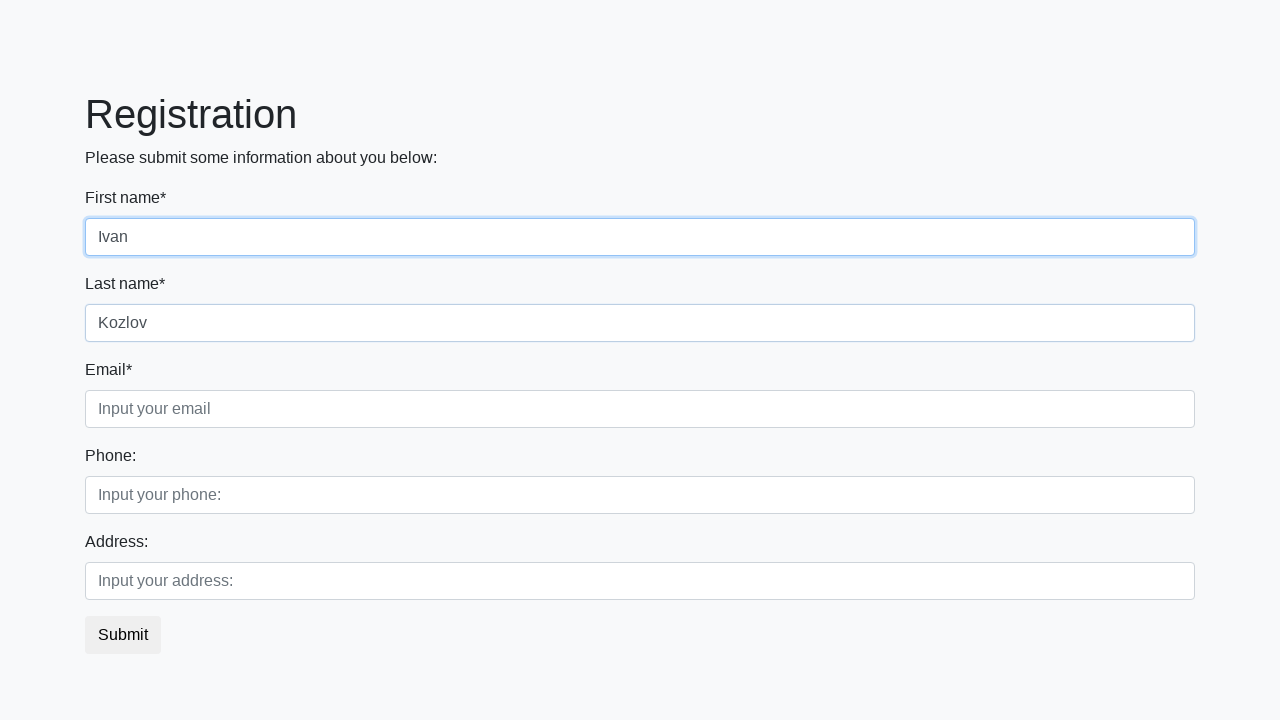

Filled email field with 'ivan_sid@gmail.com' in first registration form on div.first_block > div.form-group.third_class > input
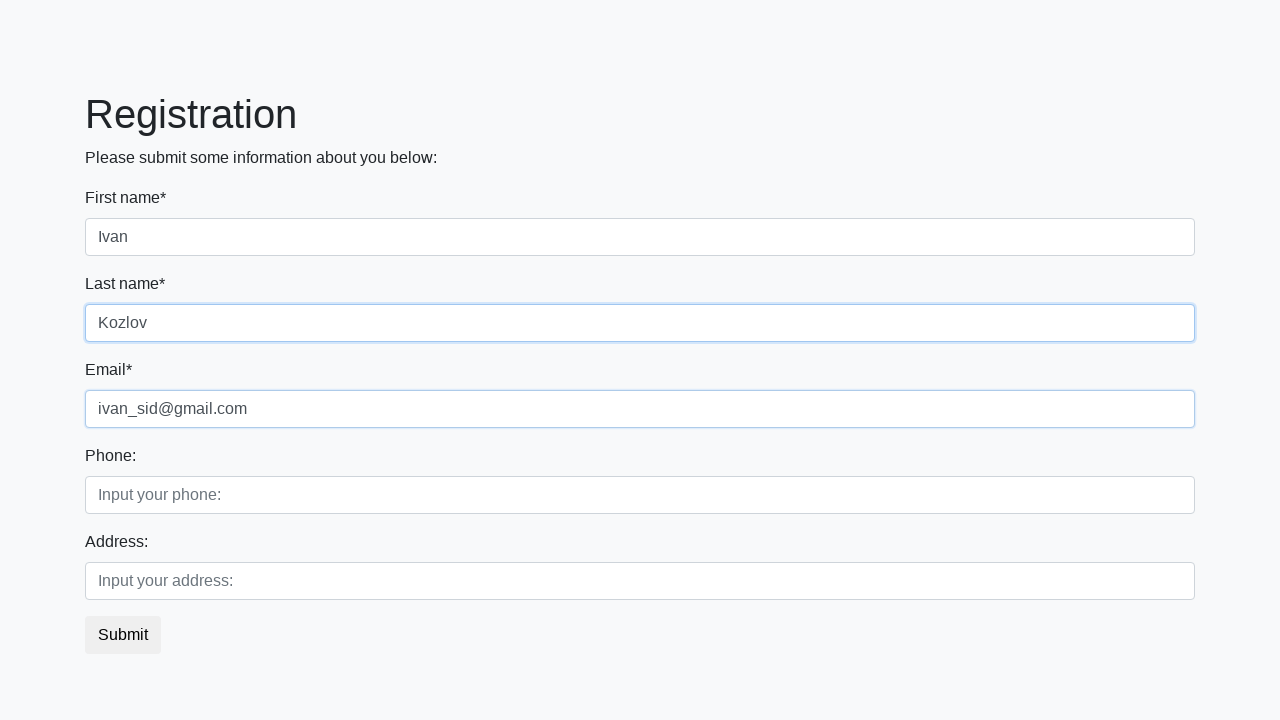

Clicked submit button on first registration form at (123, 635) on xpath=//button
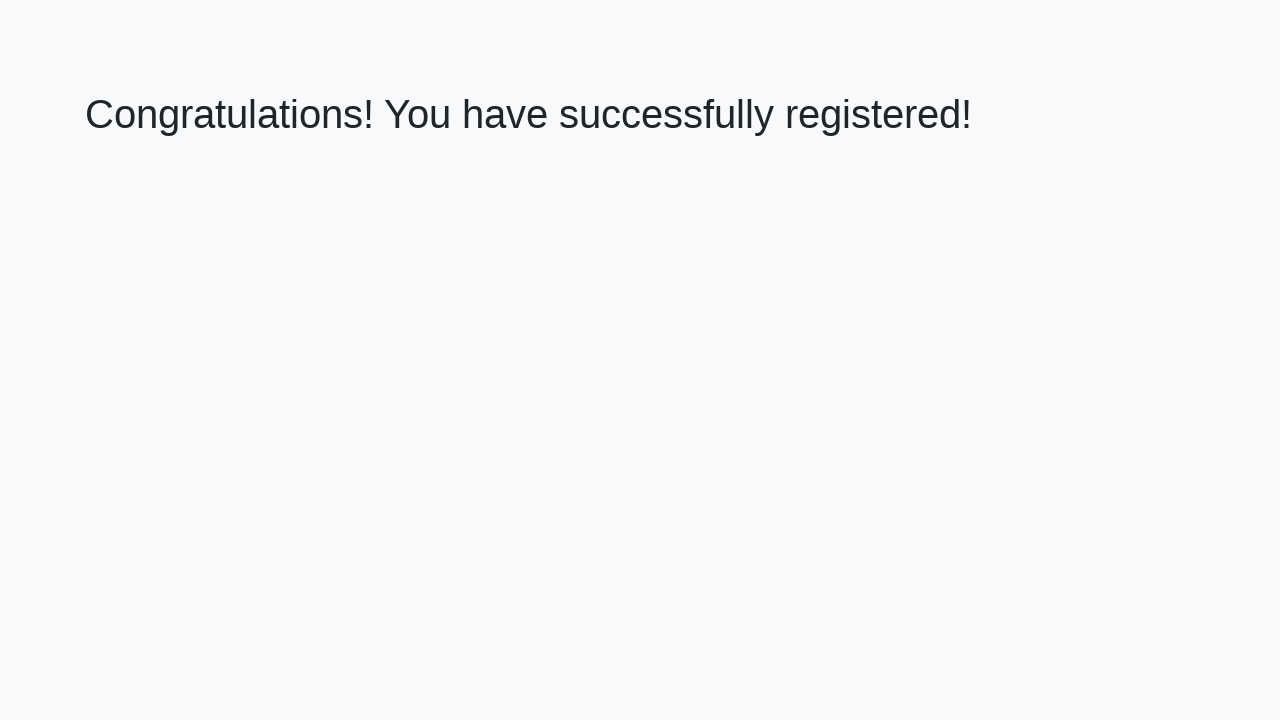

Navigated to second registration form at http://suninjuly.github.io/registration2.html
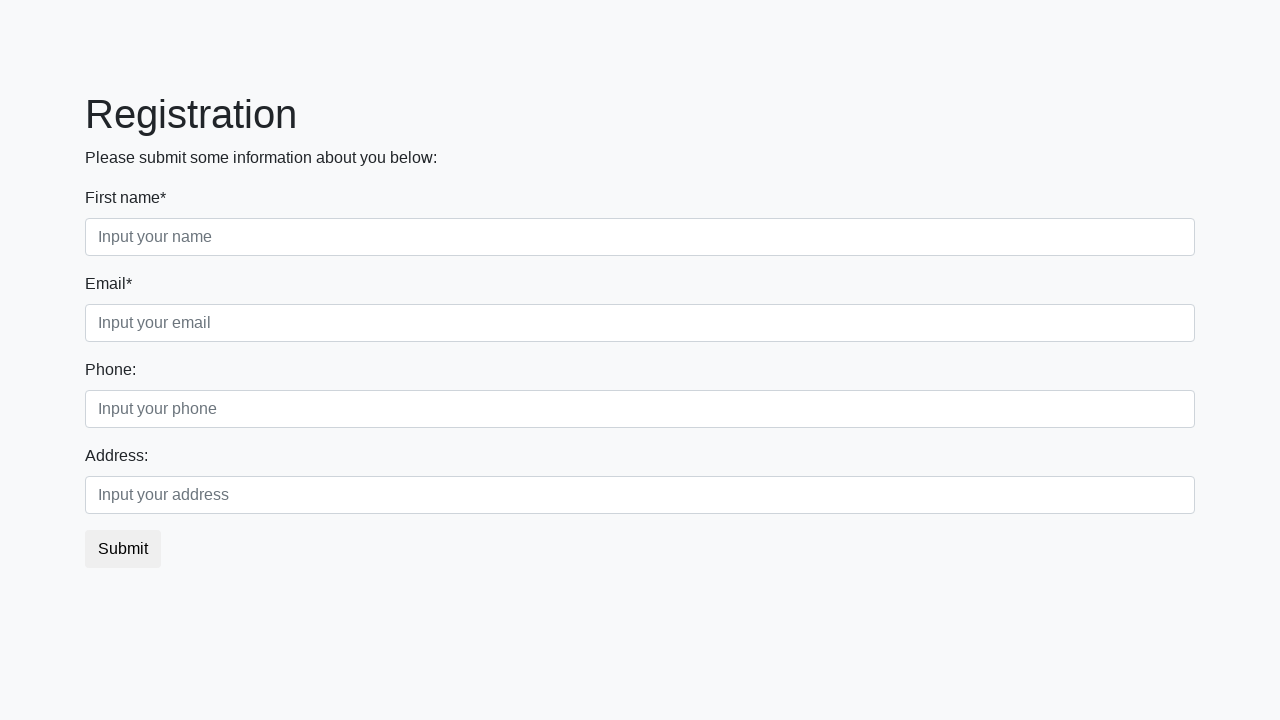

Filled first name field with 'Ivan' in second registration form on div.first_block > div.form-group.first_class > input
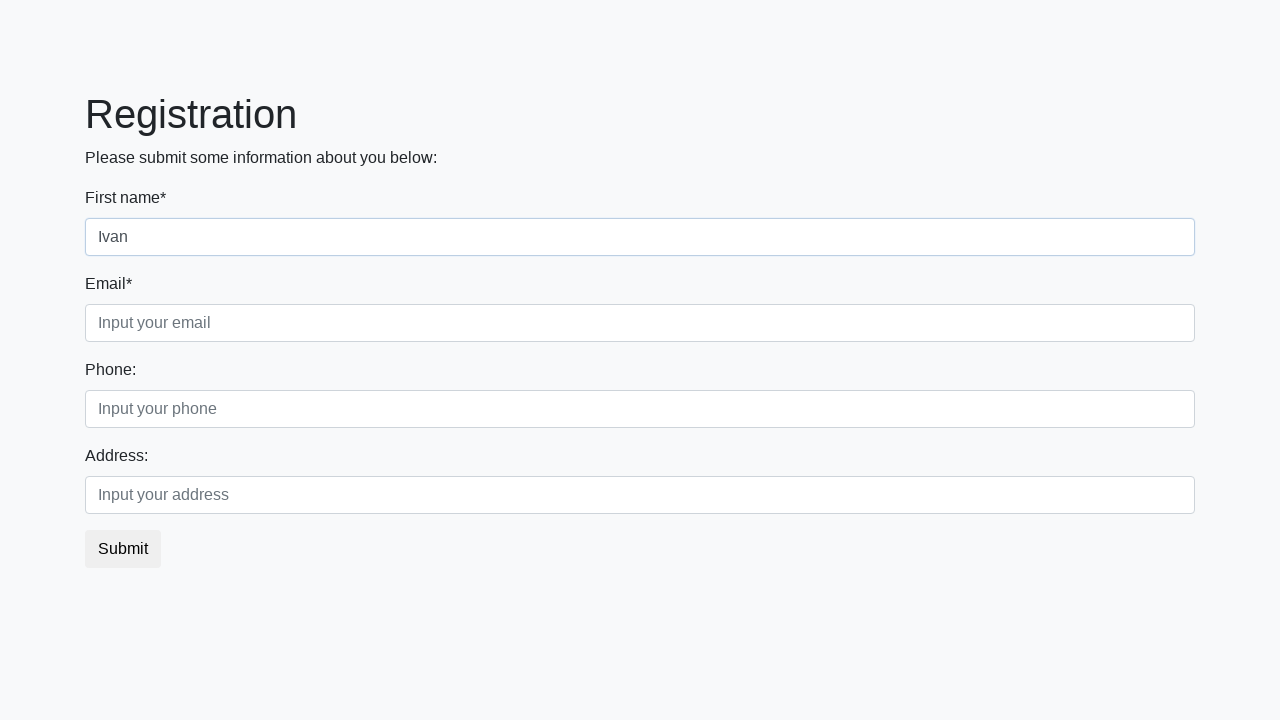

Test fails with error Page.fill: Timeout 60000ms exceeded.
Call log:
  - waiting for locator("div.first_block > div.form-group.second_class > input")
 as planned on div.first_block > div.form-group.second_class > input
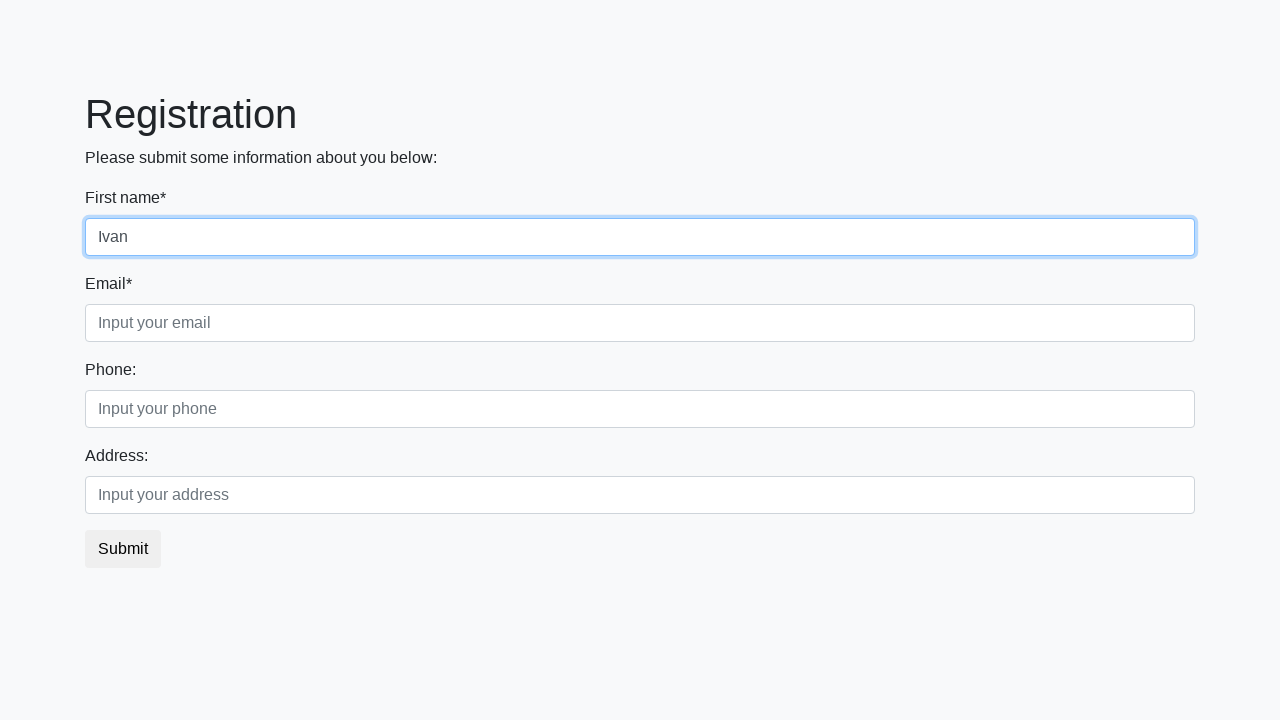

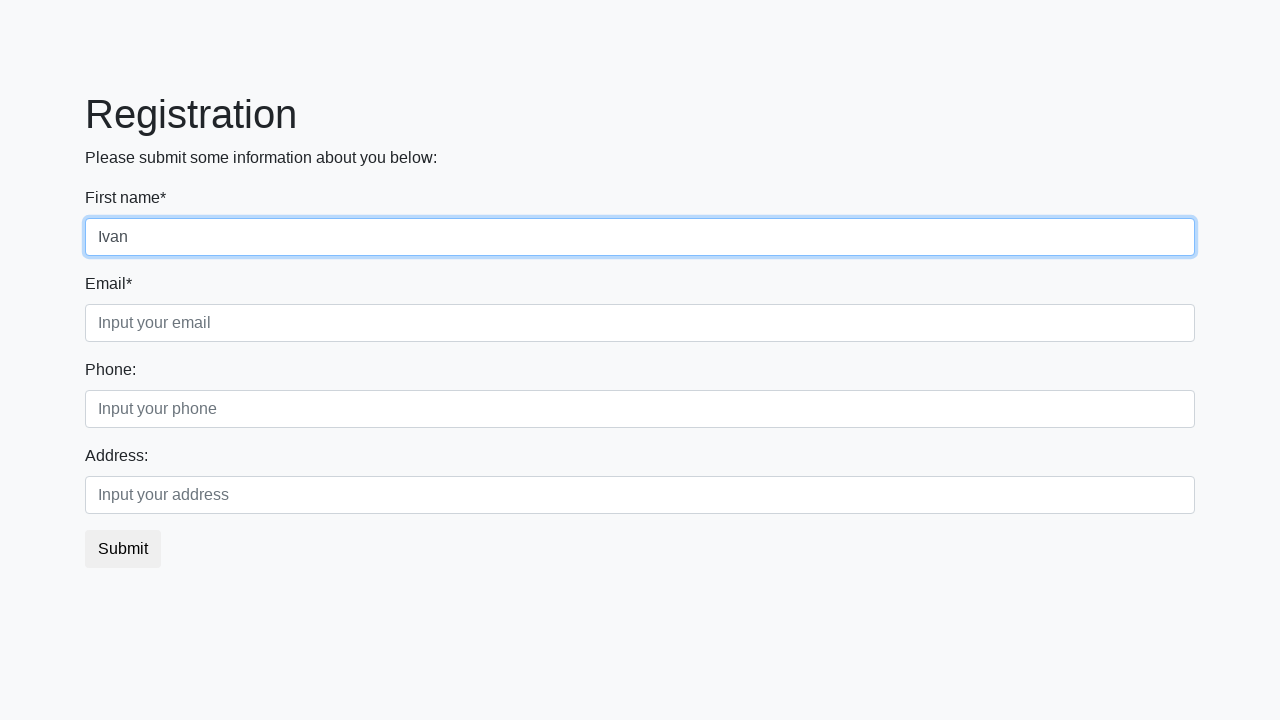